Tests that a non-existent menu element is not present on the page

Starting URL: http://skillsup.ua/

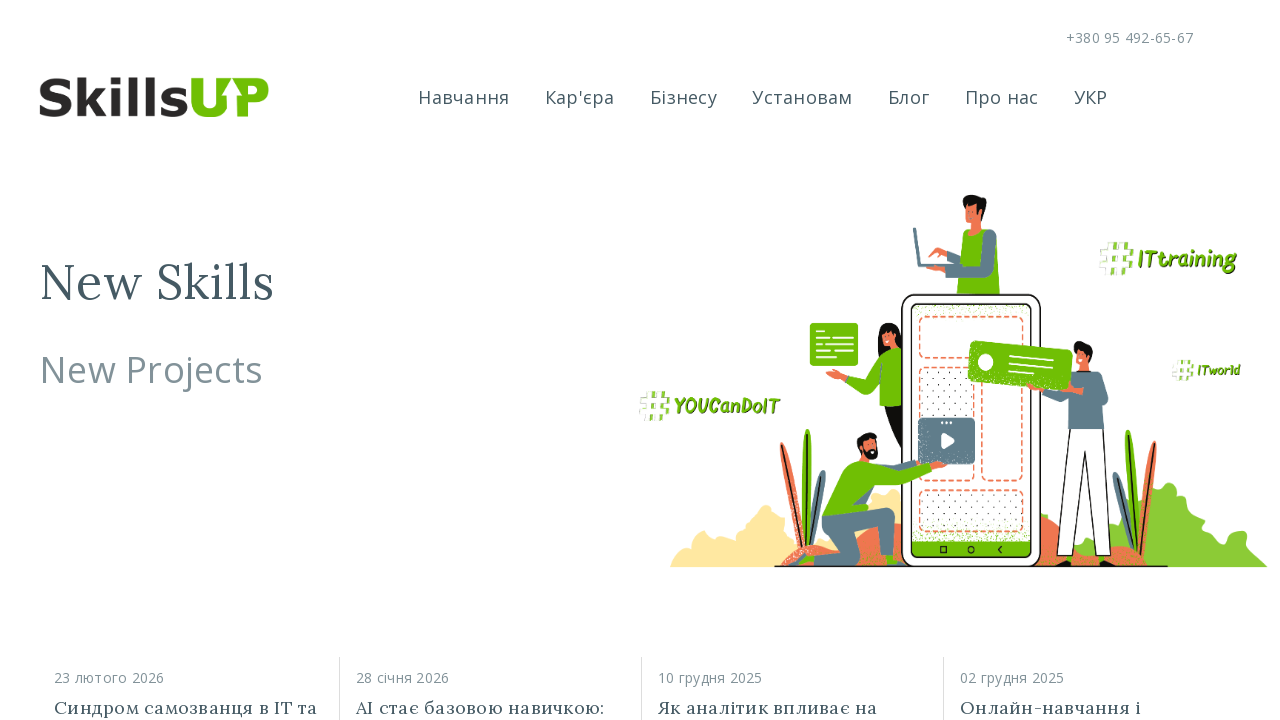

Waited for page to load with domcontentloaded state
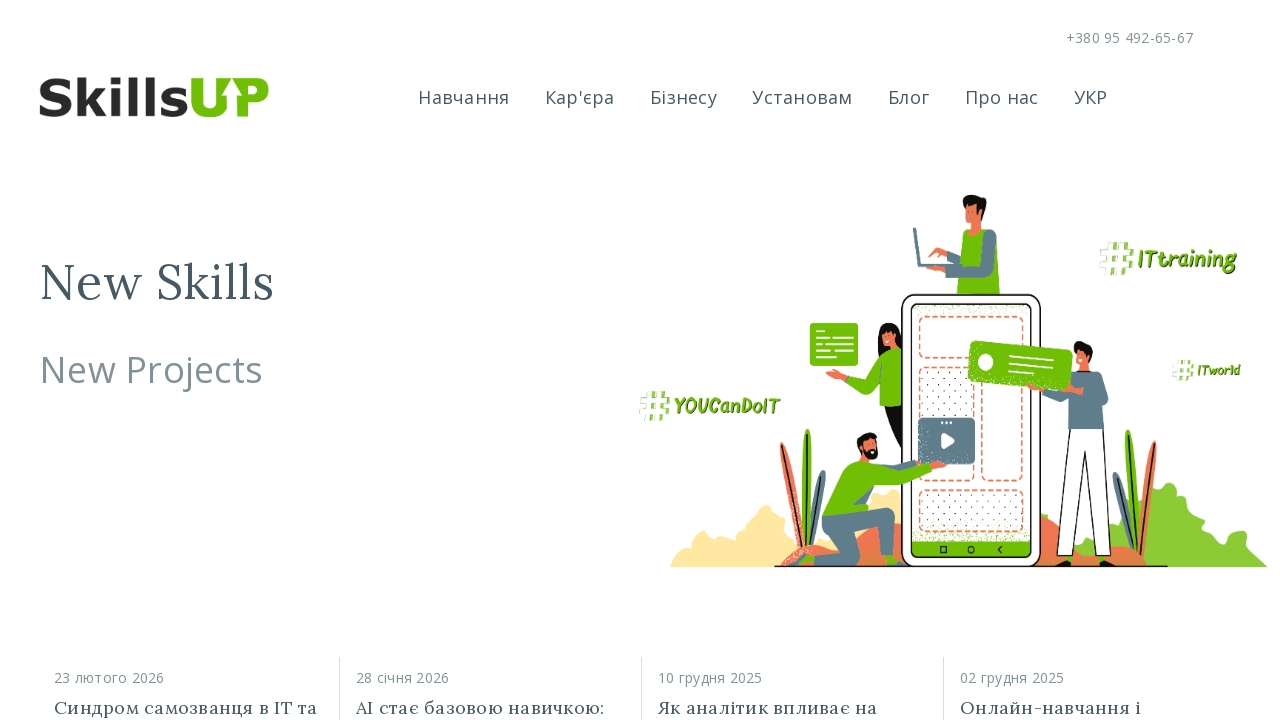

Located non-existent menu element with xpath
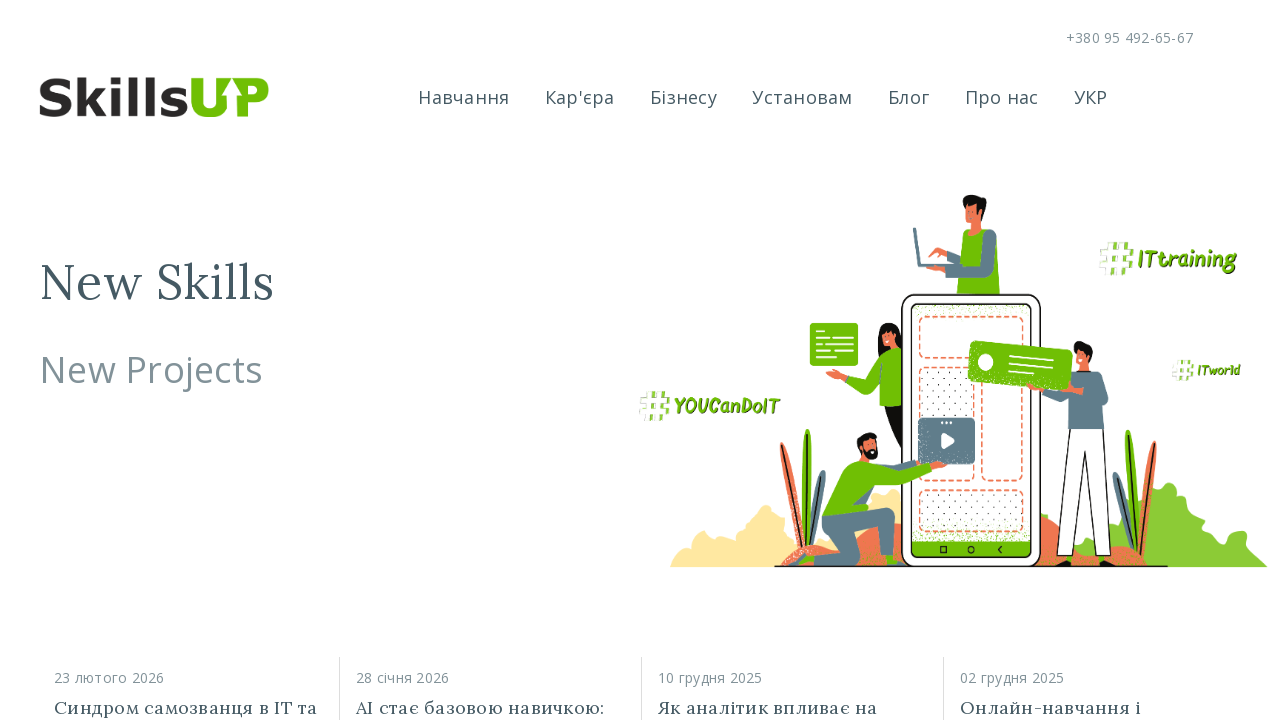

Verified that non-existent menu element is not present on the page
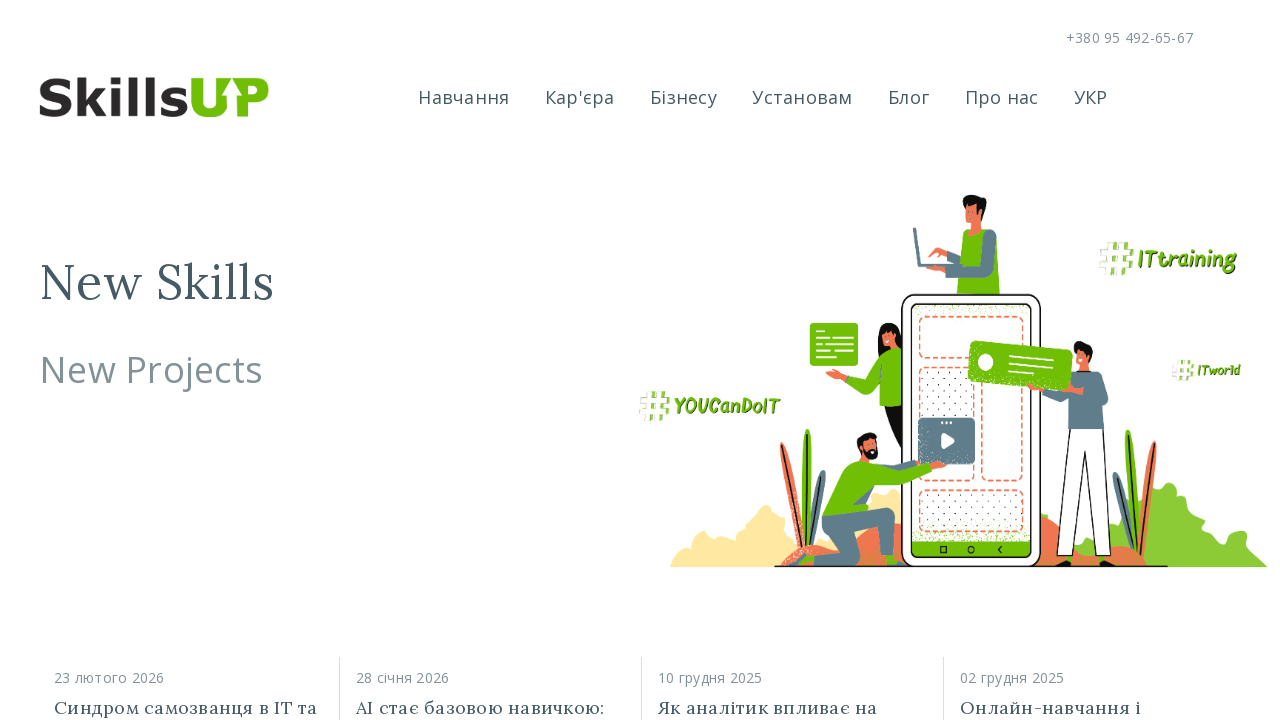

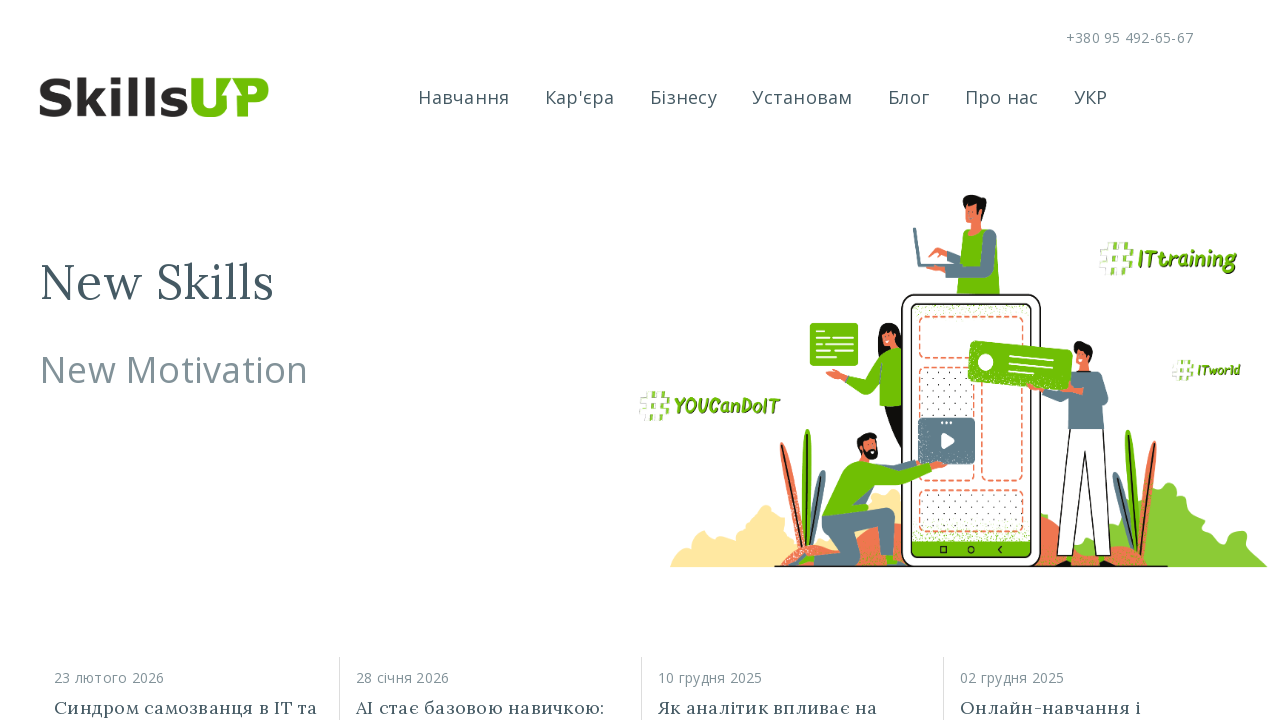